Tests dynamic loading functionality by clicking a Start button and verifying that "Hello World!" text appears after loading completes.

Starting URL: https://the-internet.herokuapp.com/dynamic_loading/1

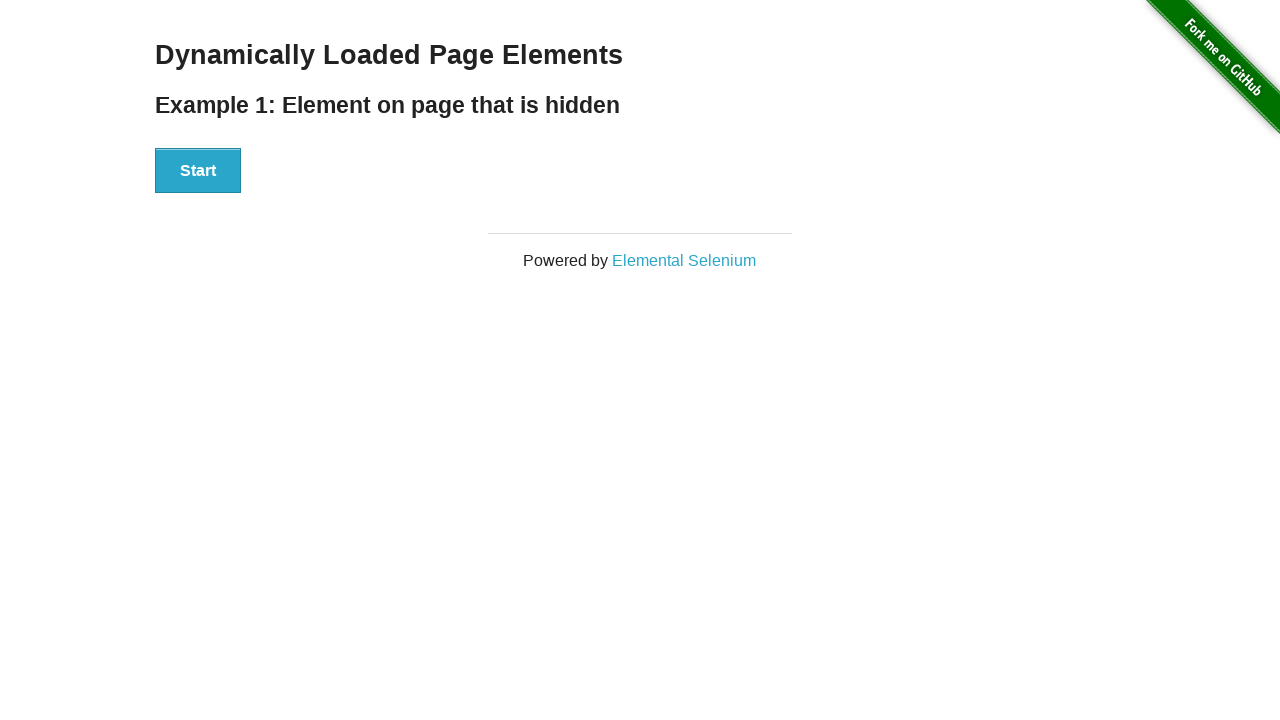

Clicked the Start button to initiate dynamic loading at (198, 171) on xpath=//button
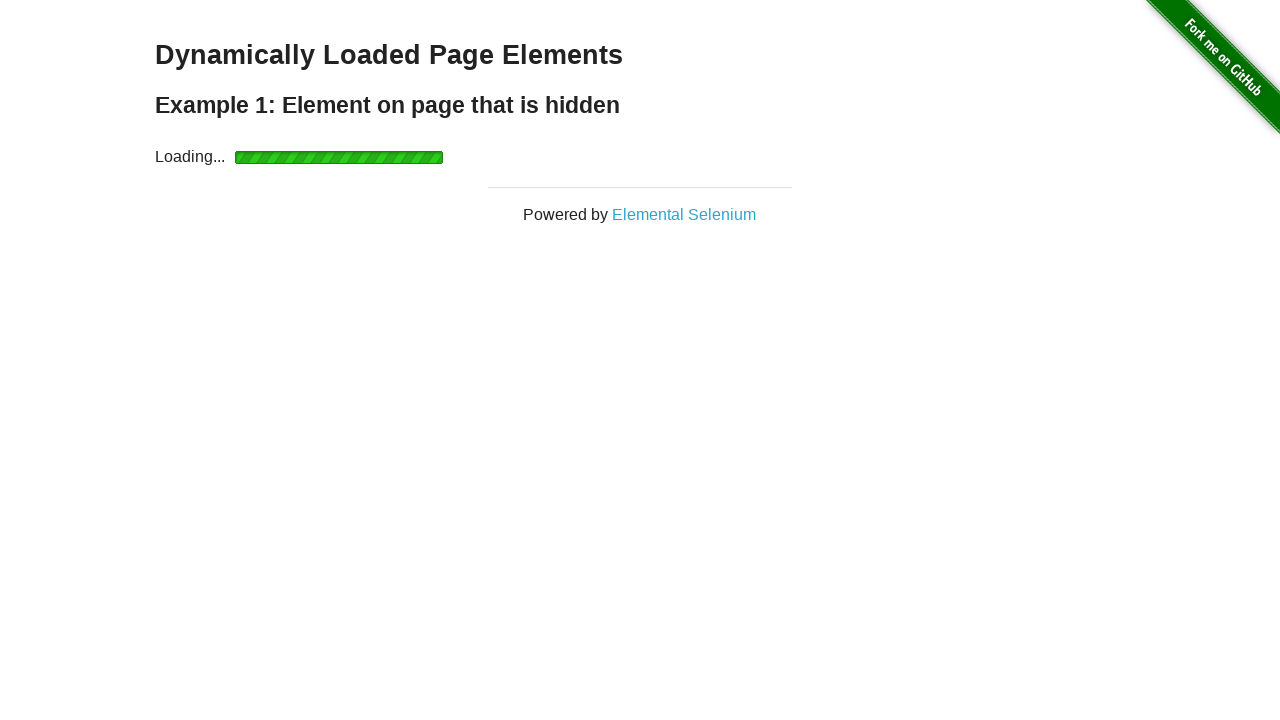

Waited for 'Hello World!' text to become visible after loading completed
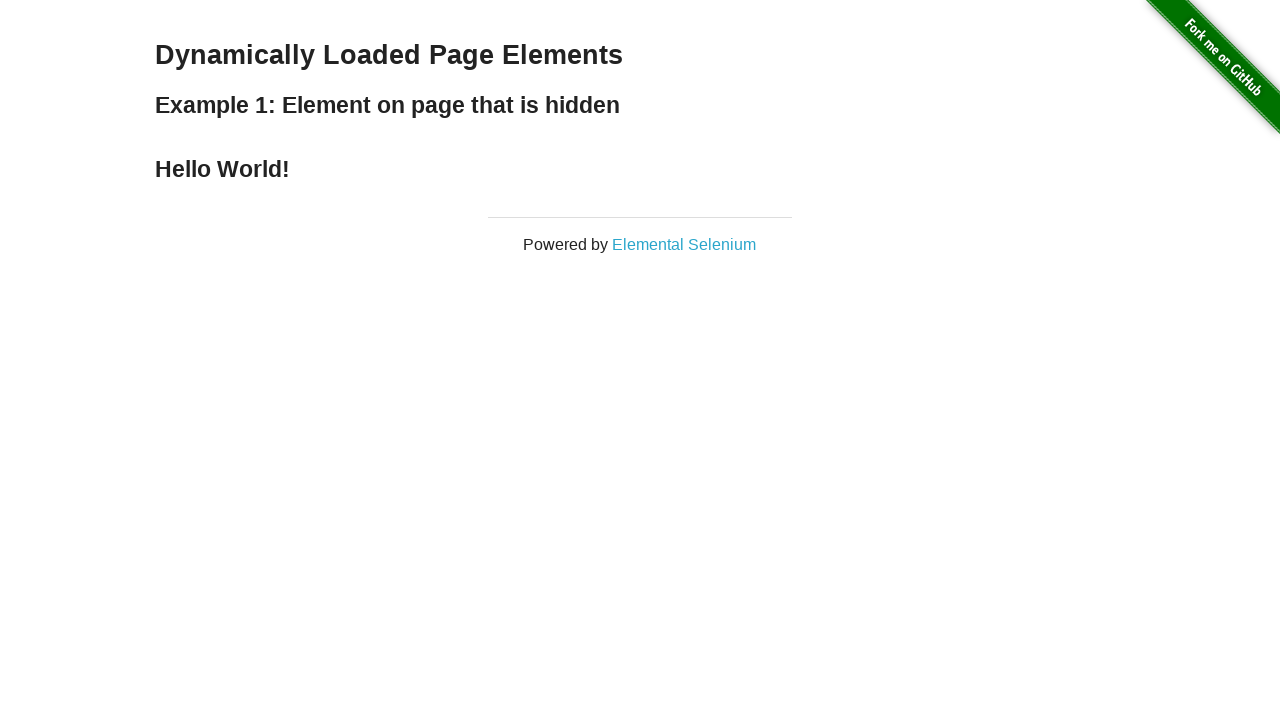

Verified that the element contains 'Hello World!' text
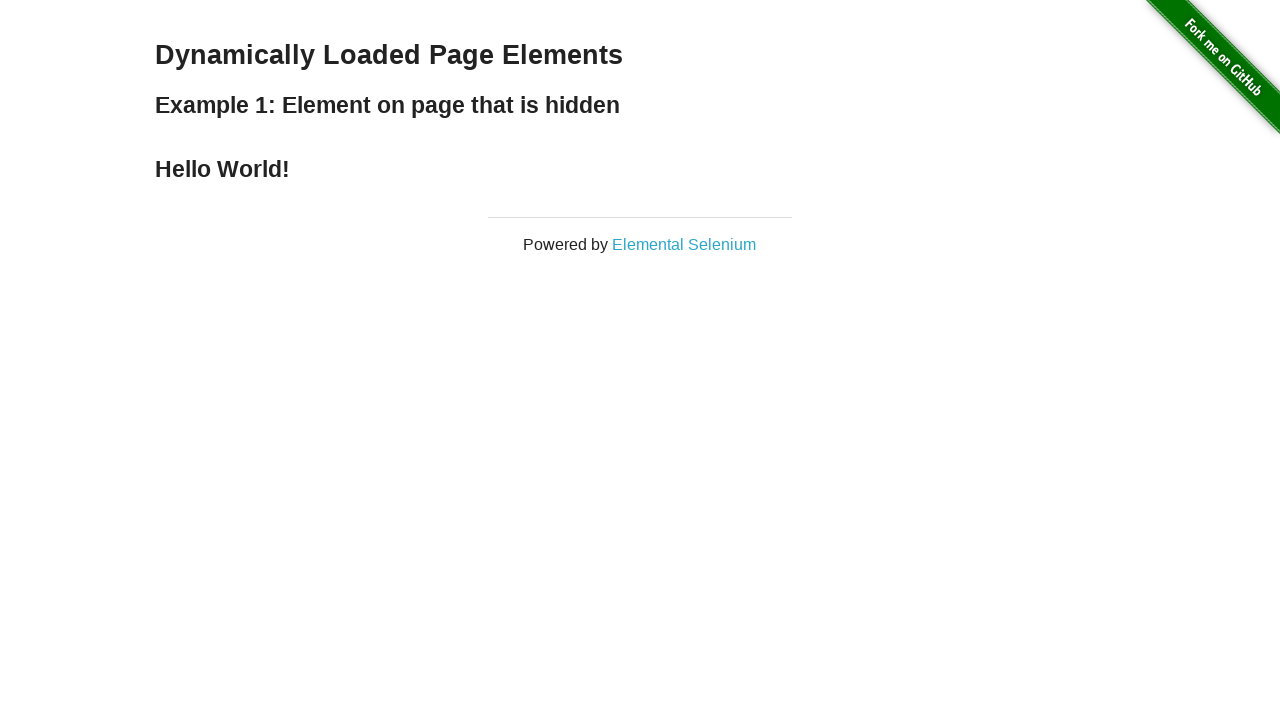

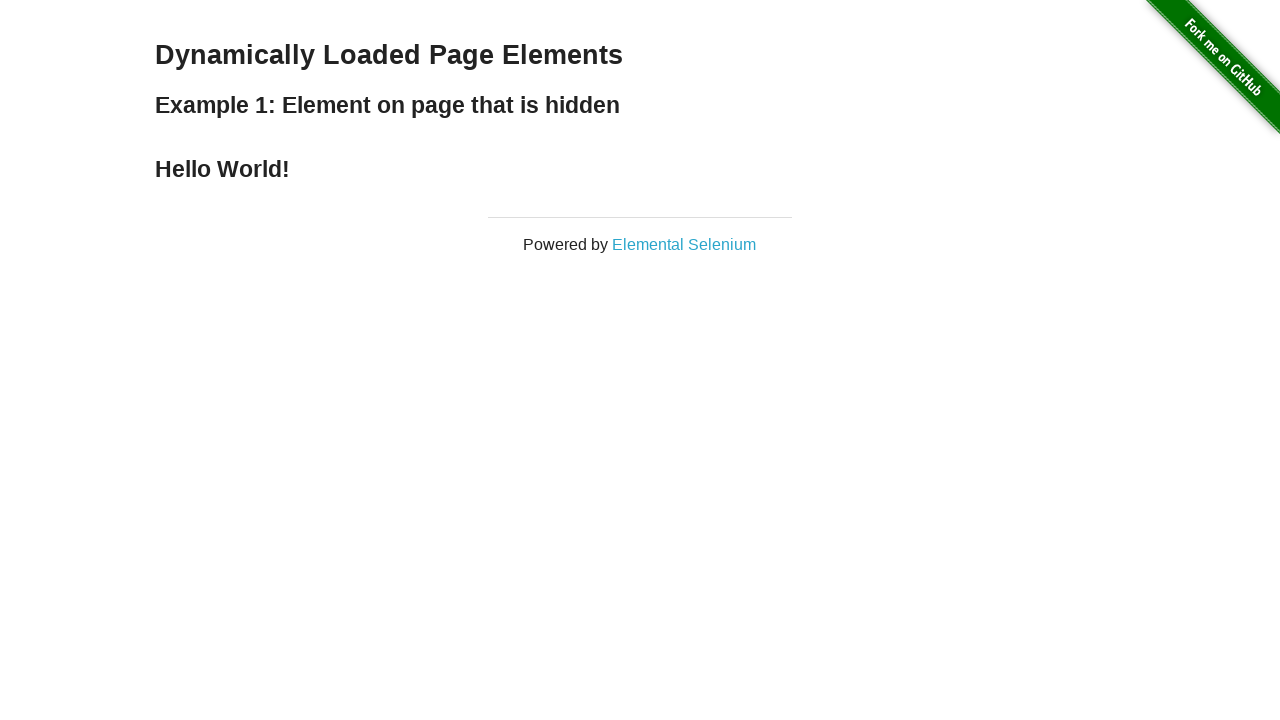